Tests domain search functionality by clicking domain button, filling in a domain name search field, and submitting the search

Starting URL: http://e.pl/

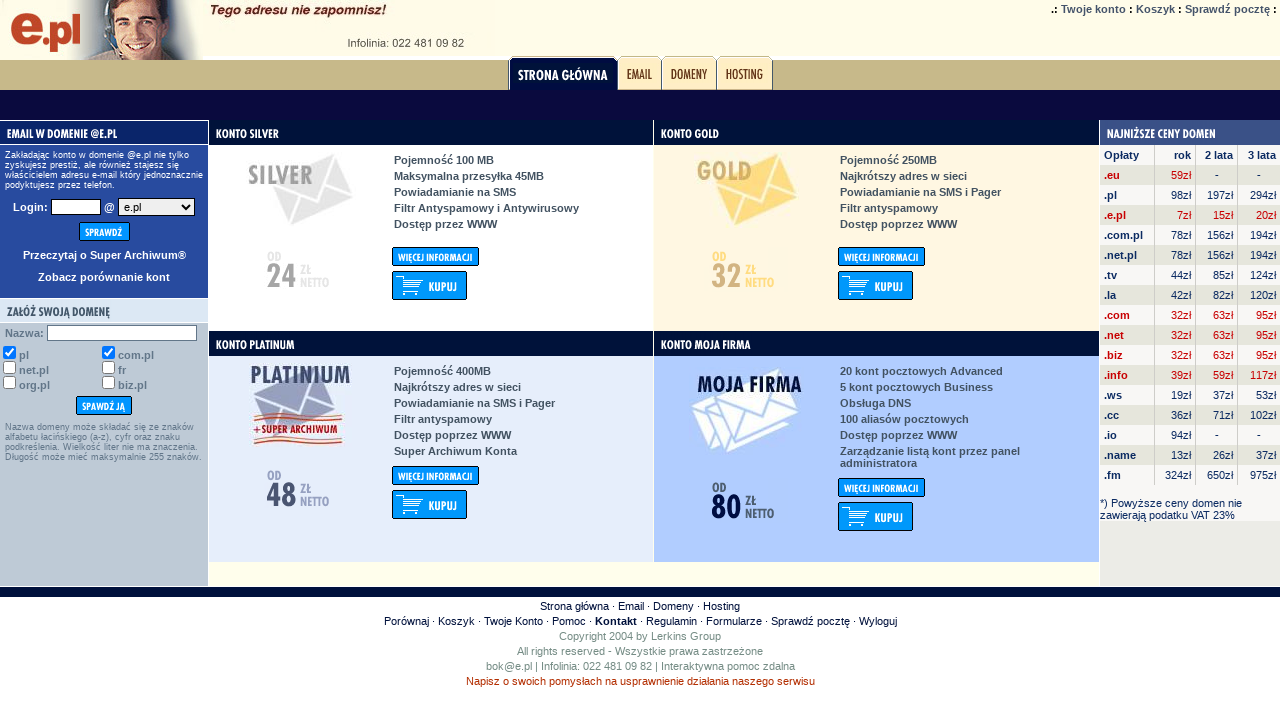

Clicked domain button at (104, 406) on xpath=/html/body/table/tbody/tr[5]/td/table/tbody/tr[1]/td[1]/table[2]/tbody/tr[
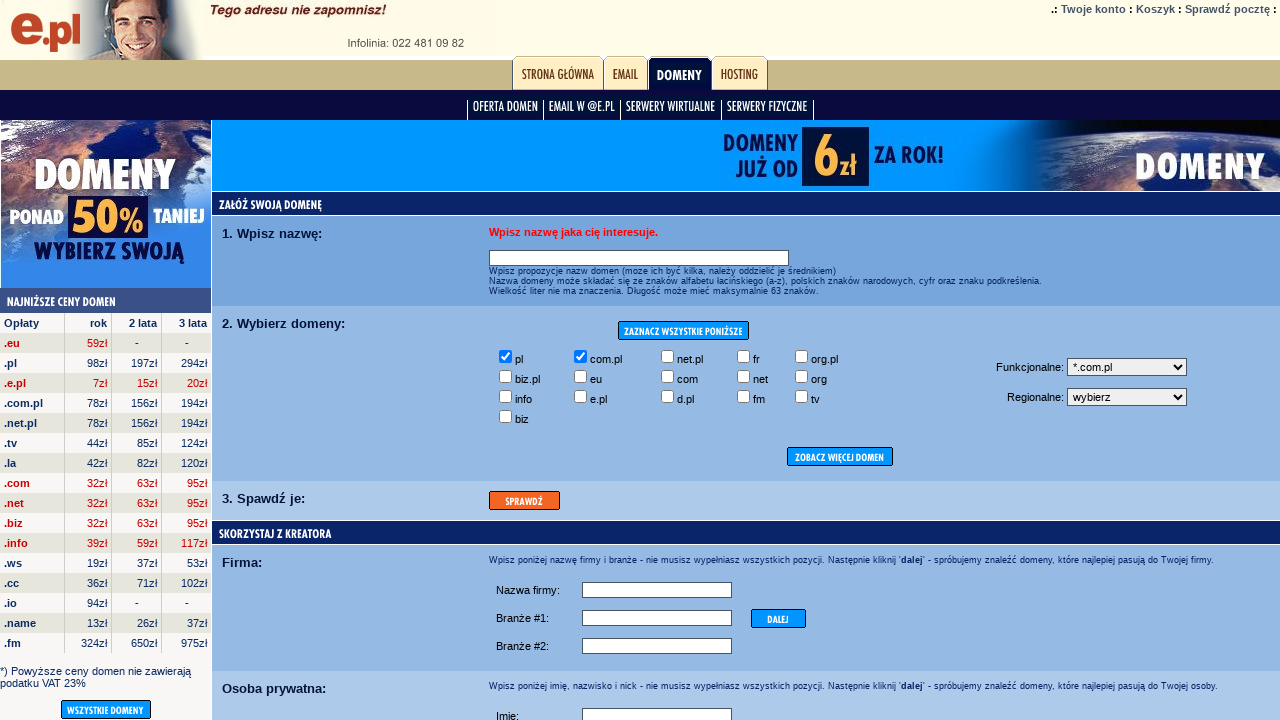

Domain page loaded
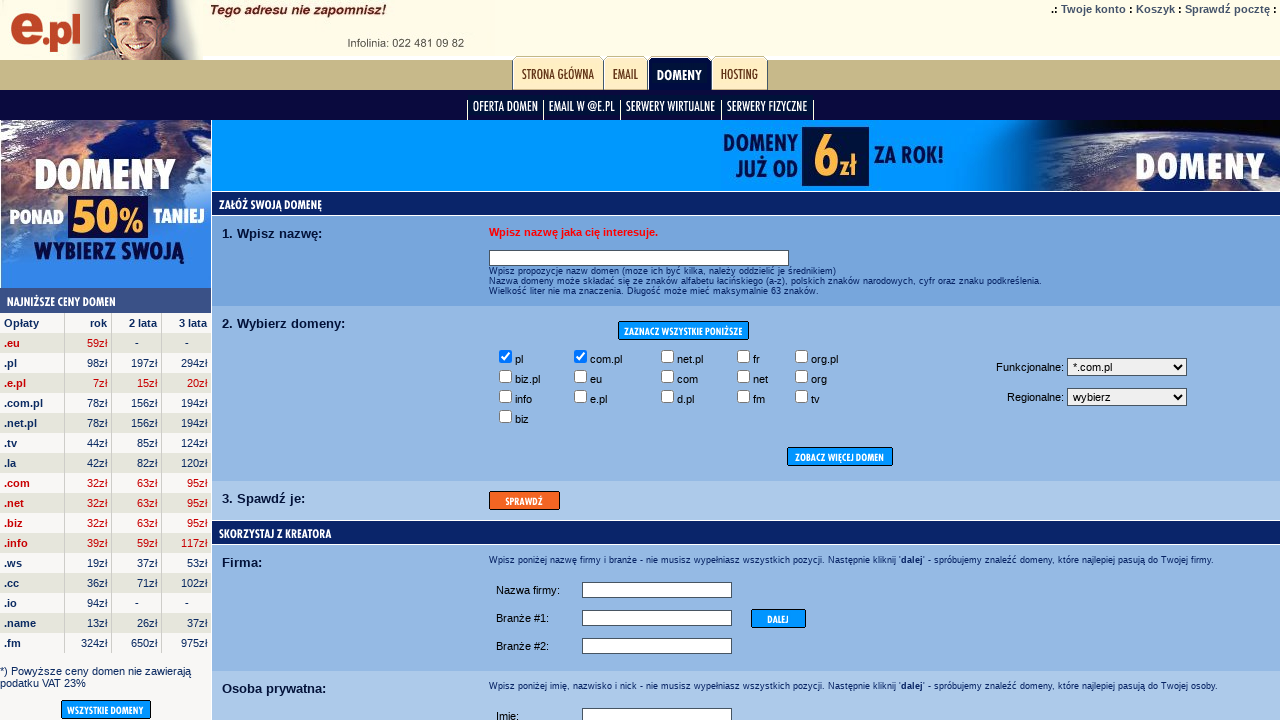

Filled domain name field with 'Programming' on input[name='DomainName']
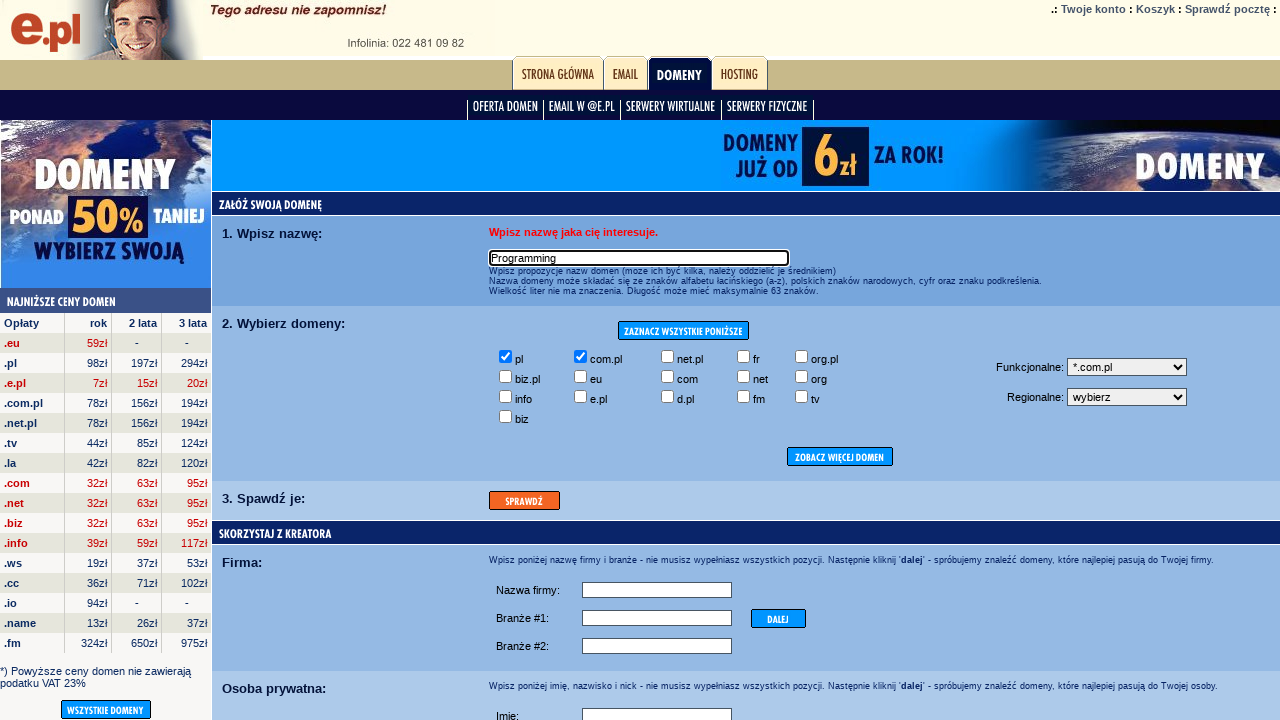

Clicked check button to submit domain search at (524, 500) on xpath=/html/body/table/tbody/tr[5]/td/table/tbody/tr/td[3]/table/tbody/tr[2]/td/
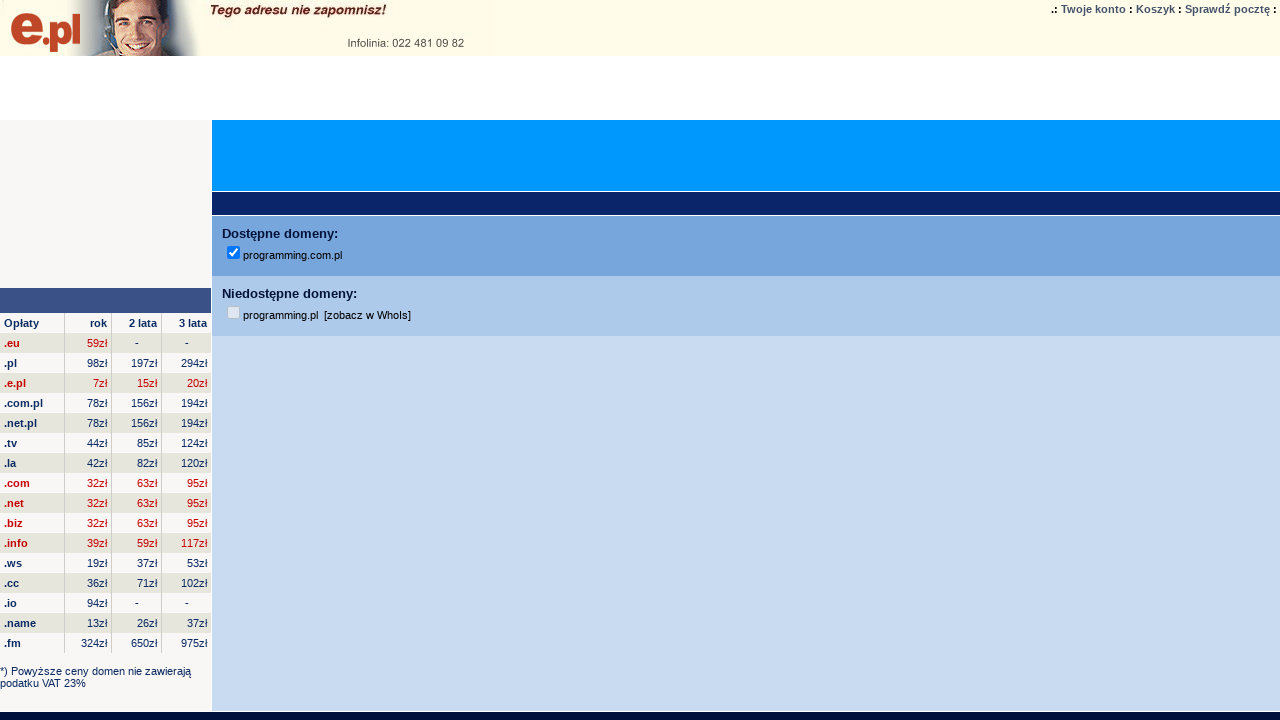

Clicked new search button at (734, 366) on input[src='/file/generated_02045fad7a6678ea127995bbb0a969b2.gif']
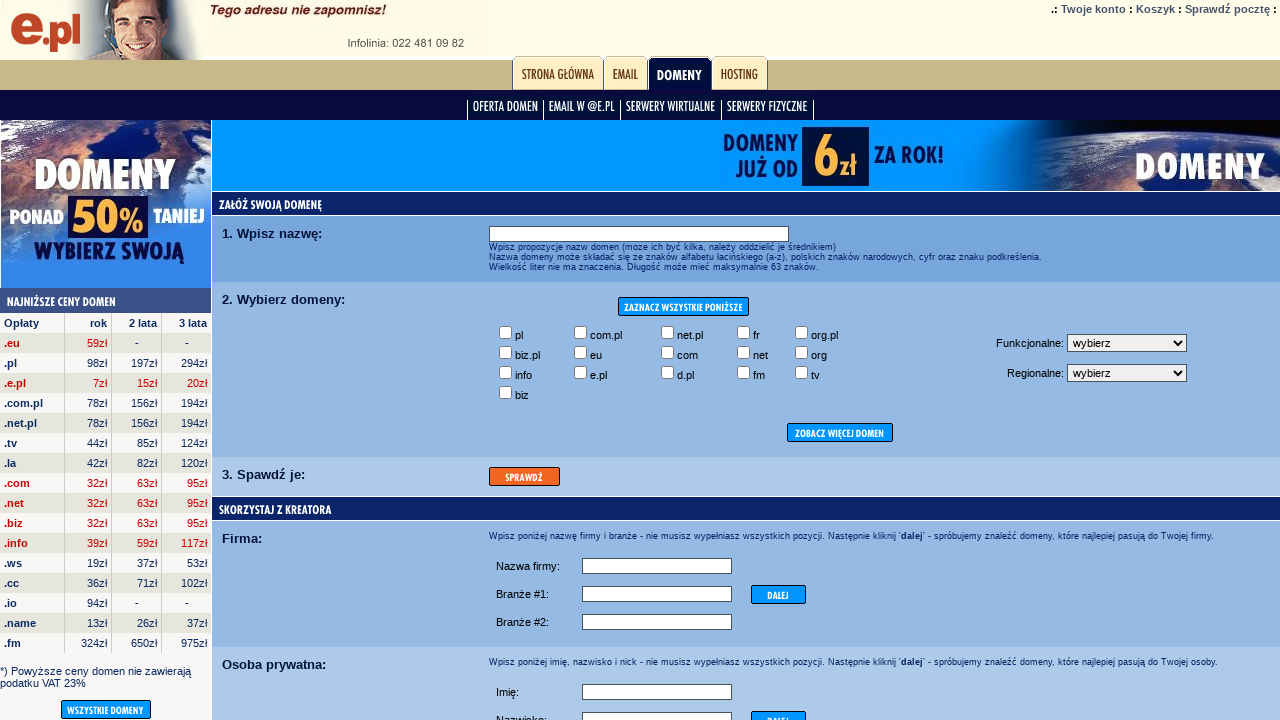

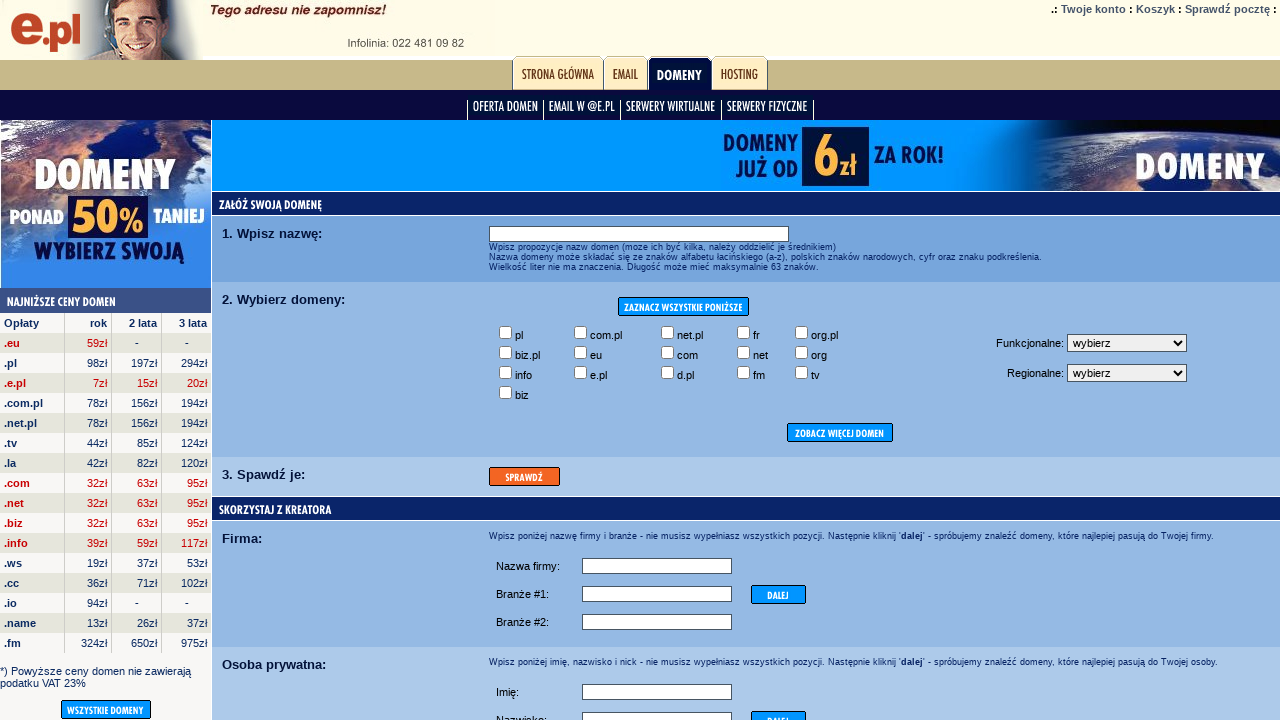